Tests drag and drop functionality by manually clicking and holding the source element, moving to target, and releasing

Starting URL: https://jqueryui.com/droppable

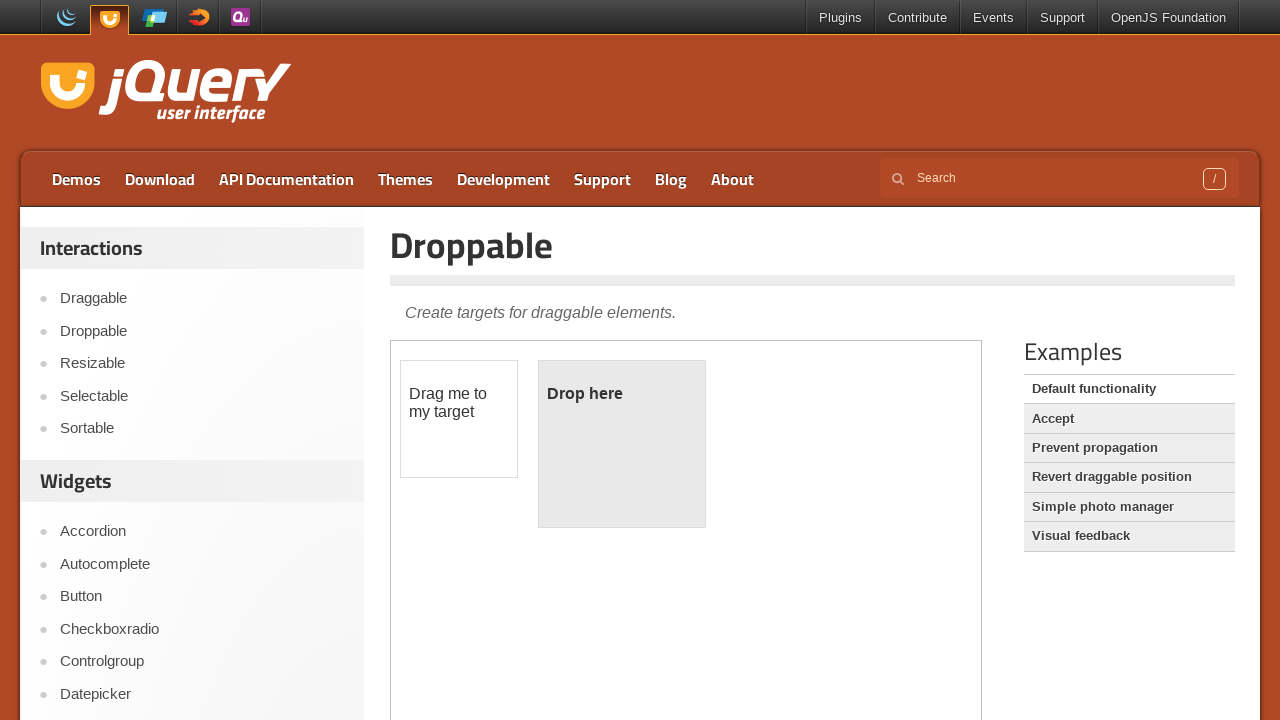

Located the iframe containing drag and drop elements
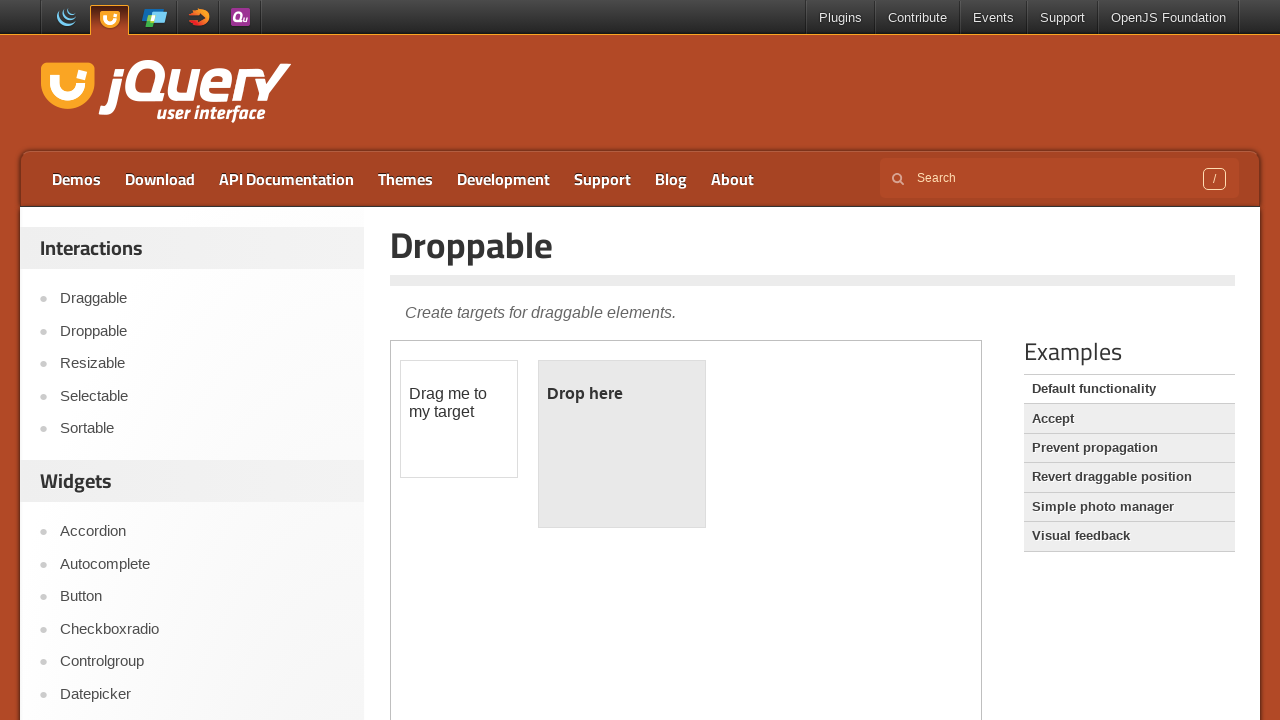

Located the draggable source element
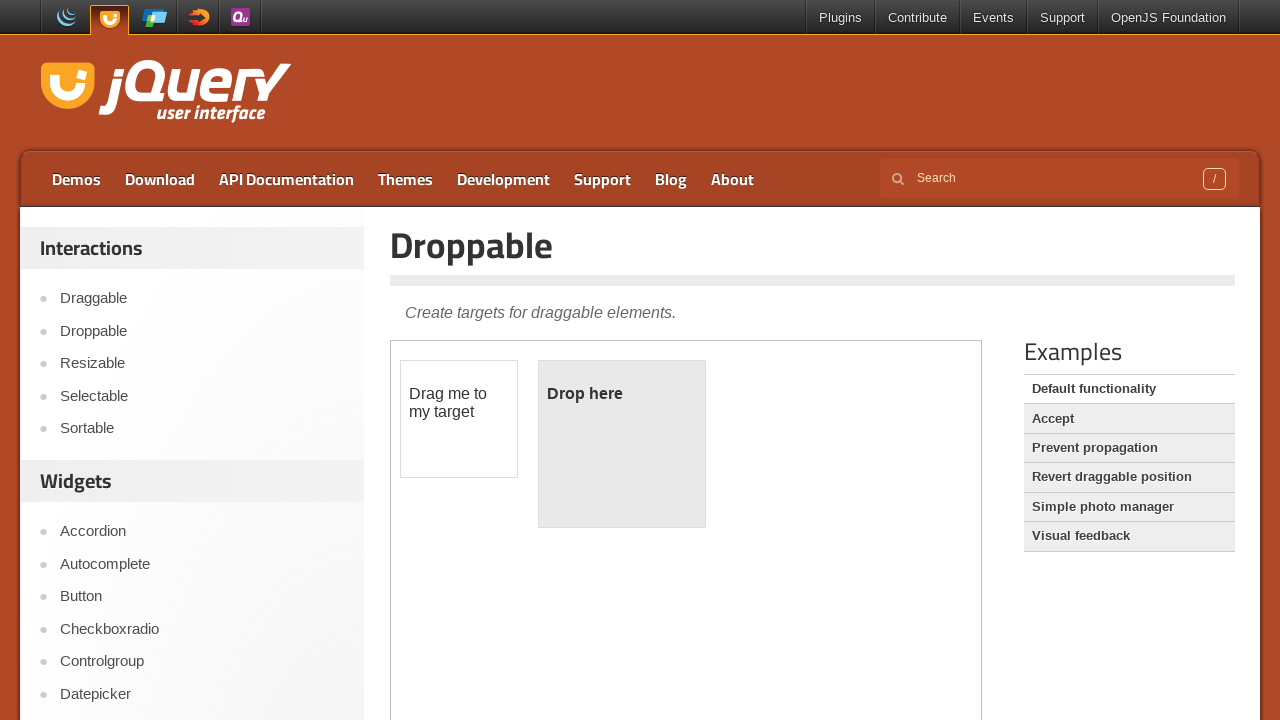

Located the droppable target element
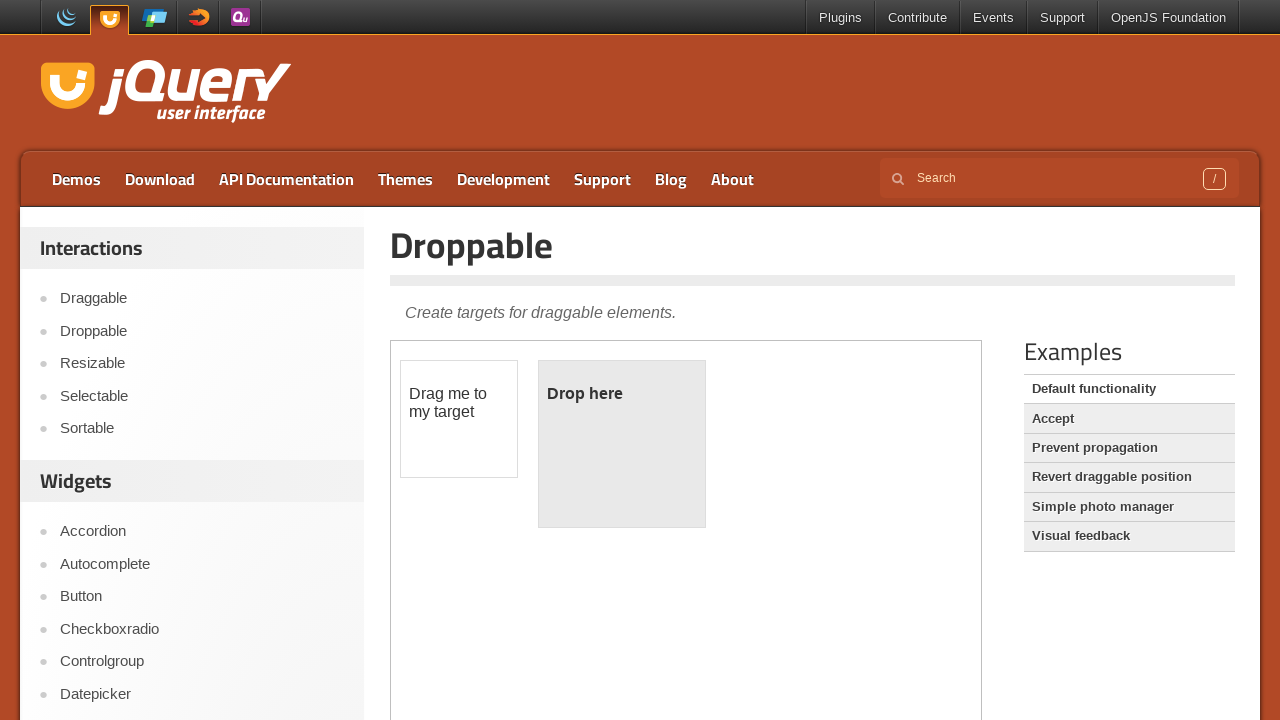

Dragged source element to target element and dropped it at (622, 444)
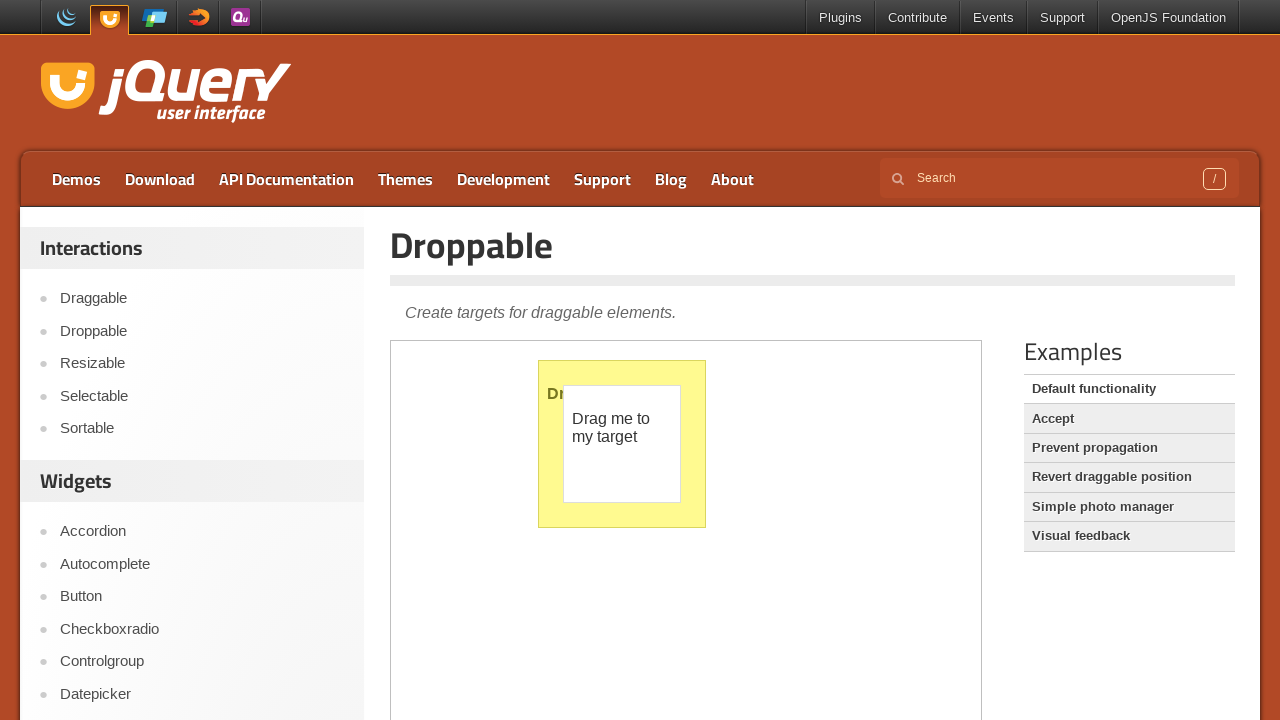

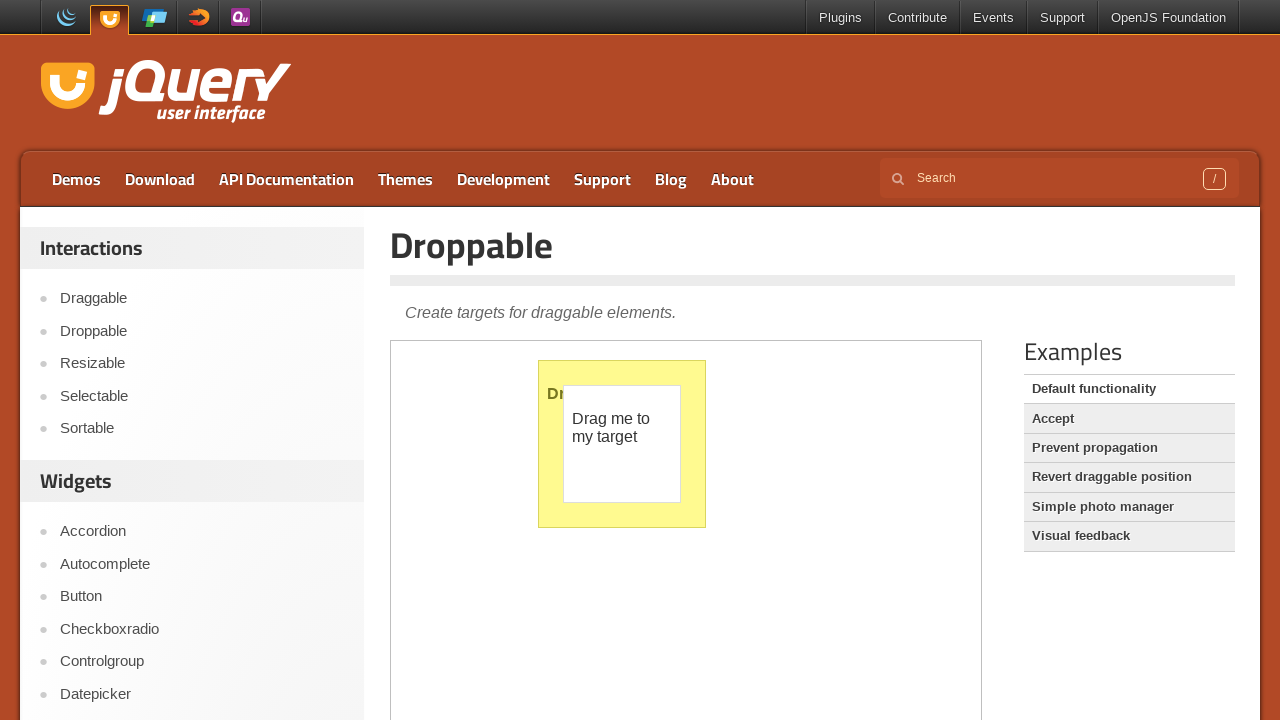